Tests the NC DMV appointment scheduling flow by clicking "Make an Appointment", selecting "Driver License Renewal", searching for a zip code (27517), and checking appointment availability at the Carrboro location.

Starting URL: https://skiptheline.ncdot.gov/

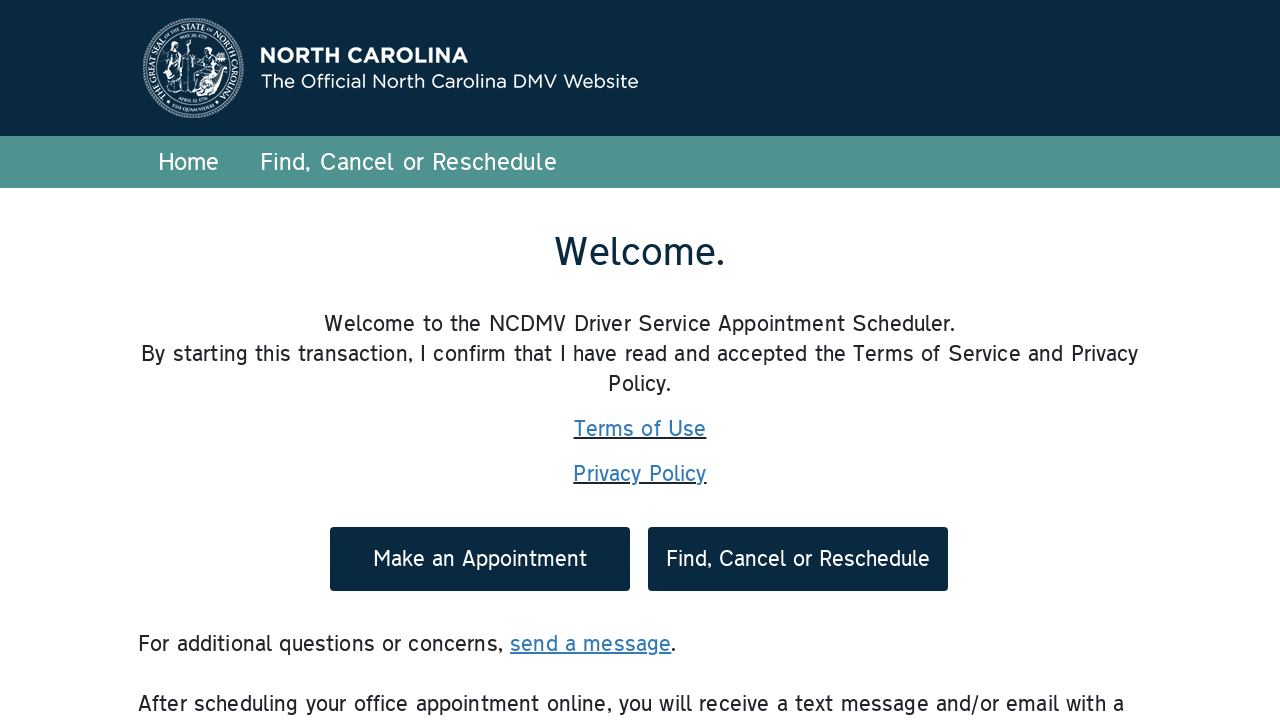

Clicked 'Make an Appointment' button at (480, 559) on internal:role=button[name="Make an Appointment"i]
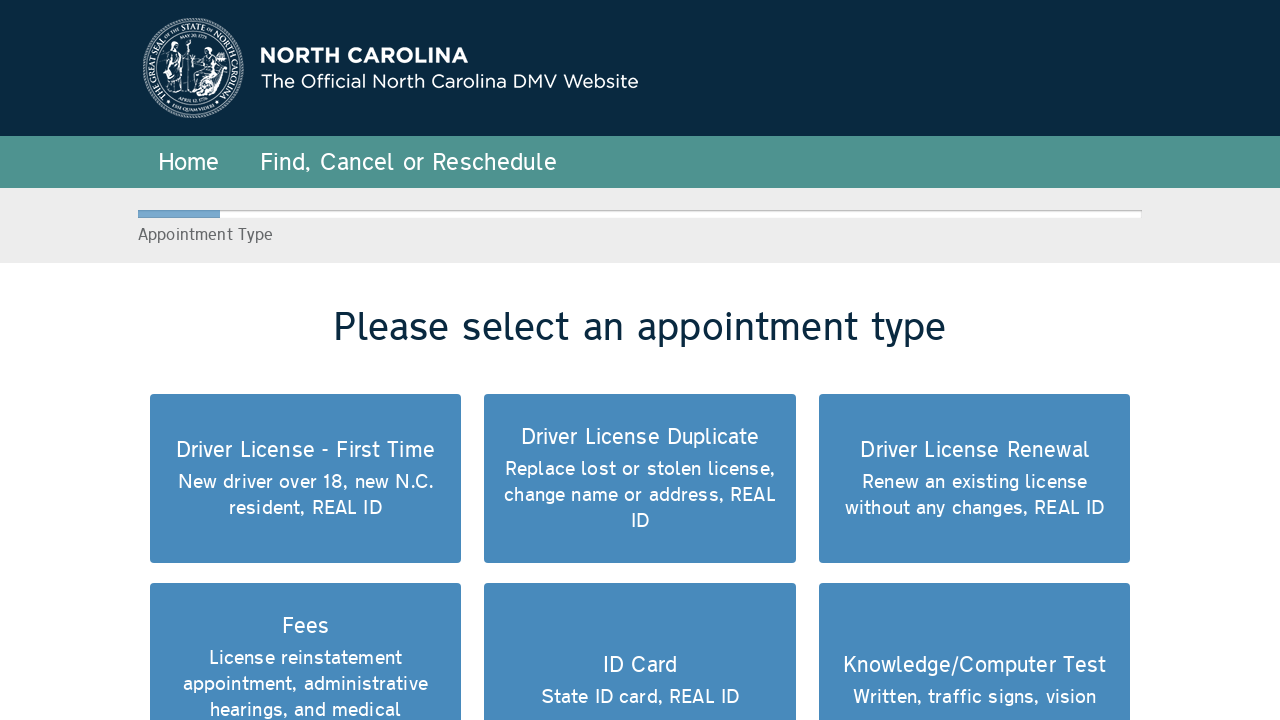

Selected 'Driver License Renewal' option at (975, 479) on internal:text="Driver License Renewal"i
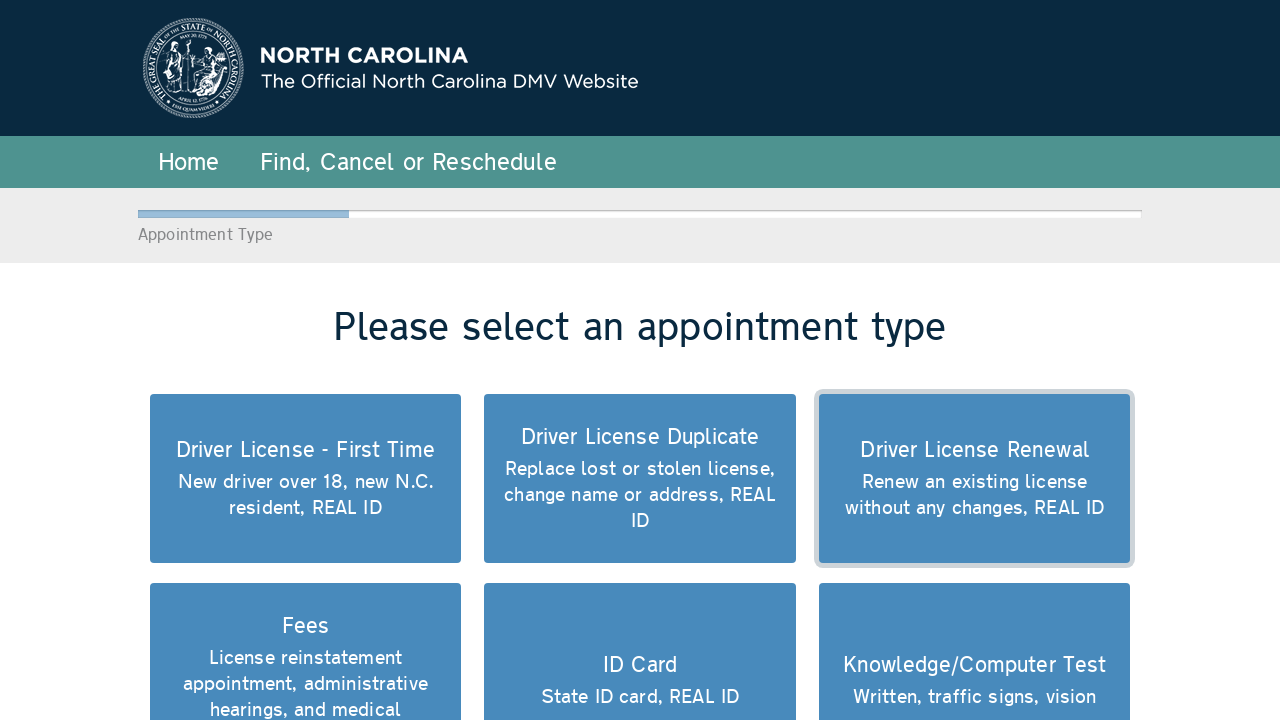

Entered zip code '27517' in search field
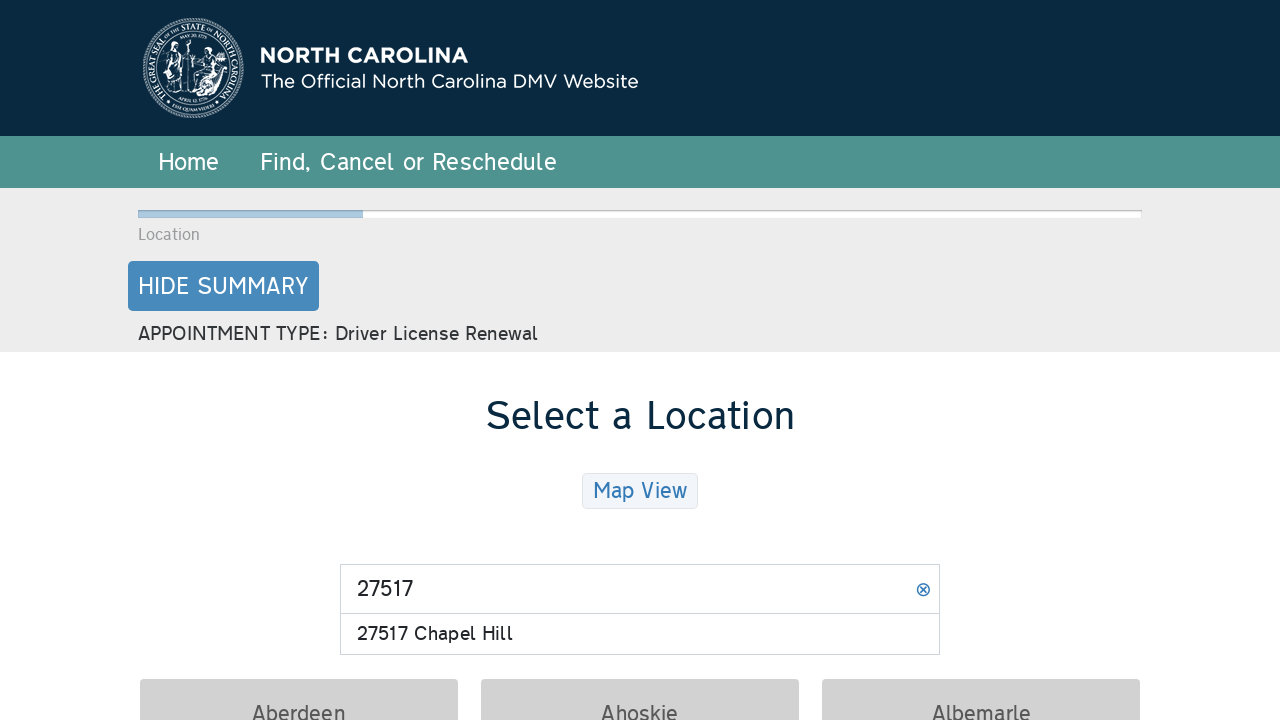

Selected Chapel Hill location from dropdown at (640, 634) on internal:text="27517 Chapel Hill"i
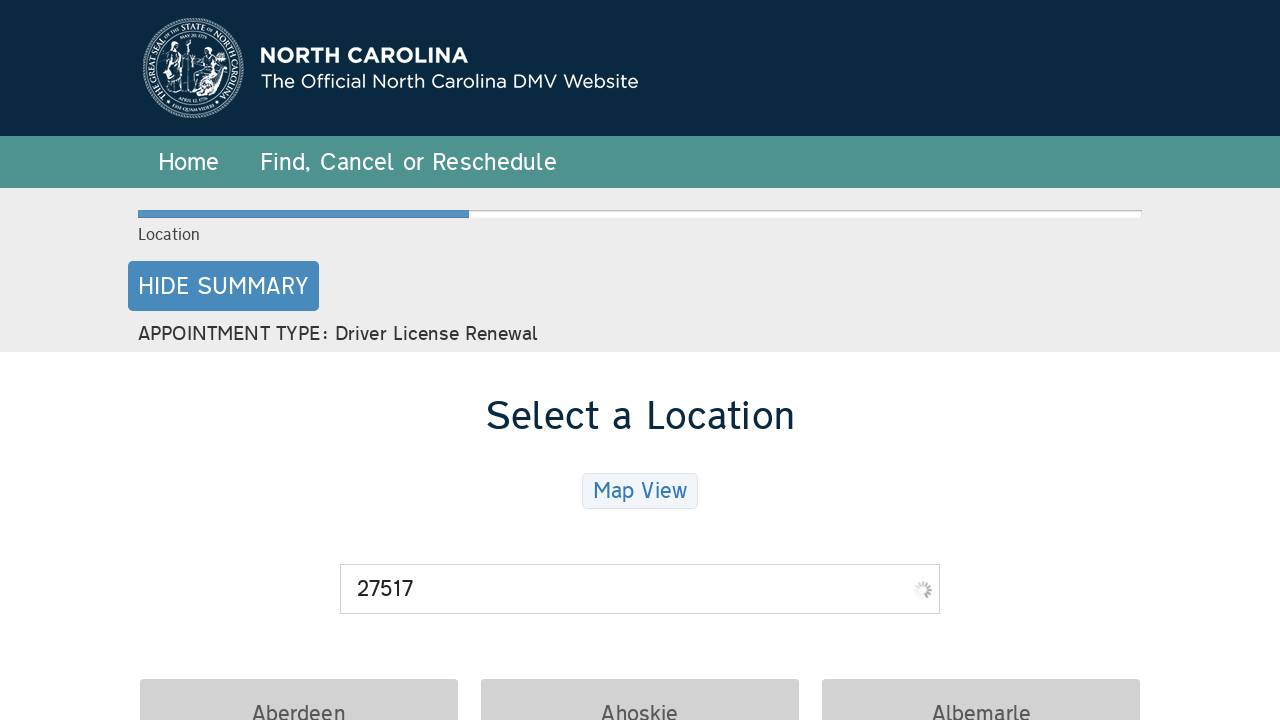

No appointments available within 30 days at Carrboro location
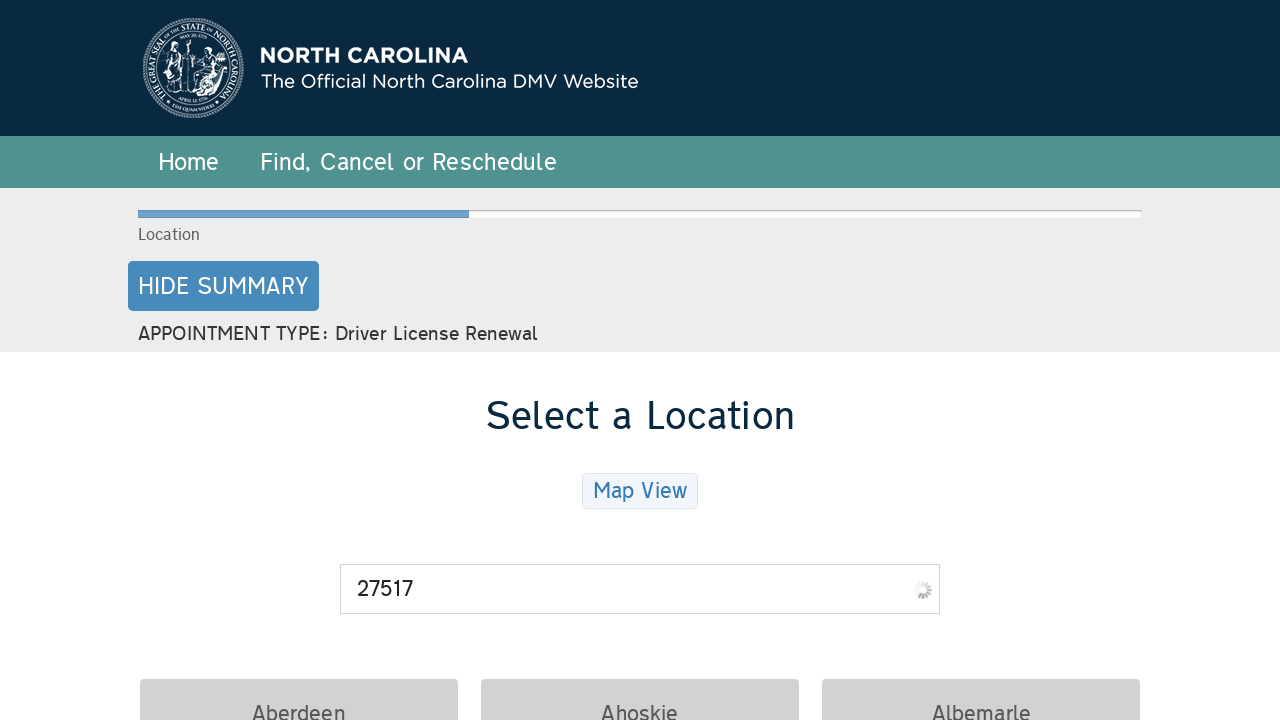

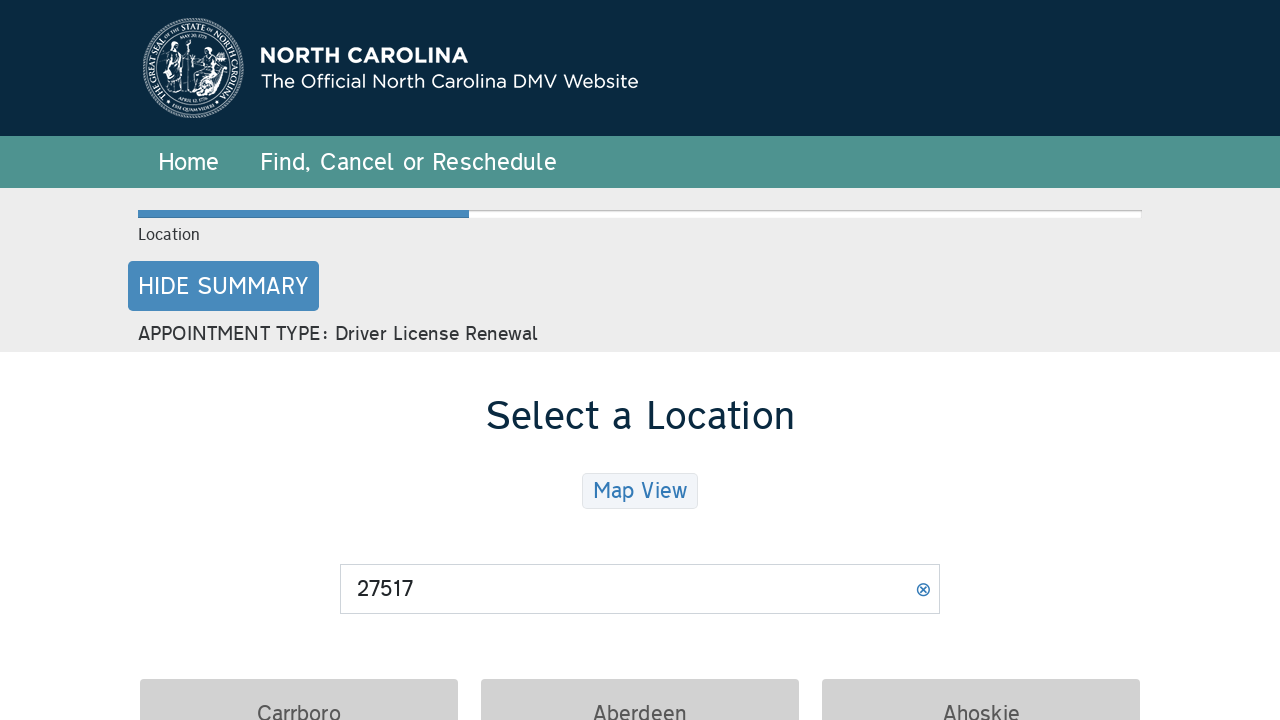